Tests navigation through all menu links in the top menu by clicking each link and returning to the main page

Starting URL: http://122.170.14.195:8080/uth/gadgetsgallery/catalog/

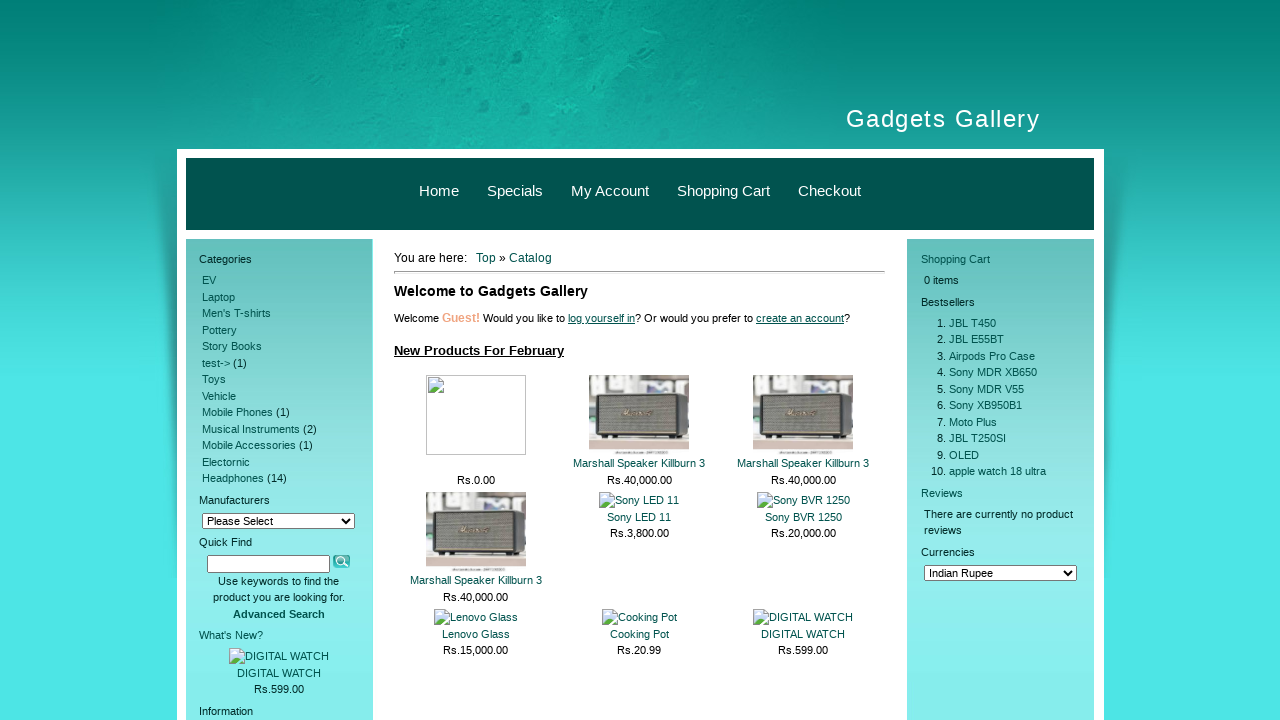

Located top menu element with id 'top_menu'
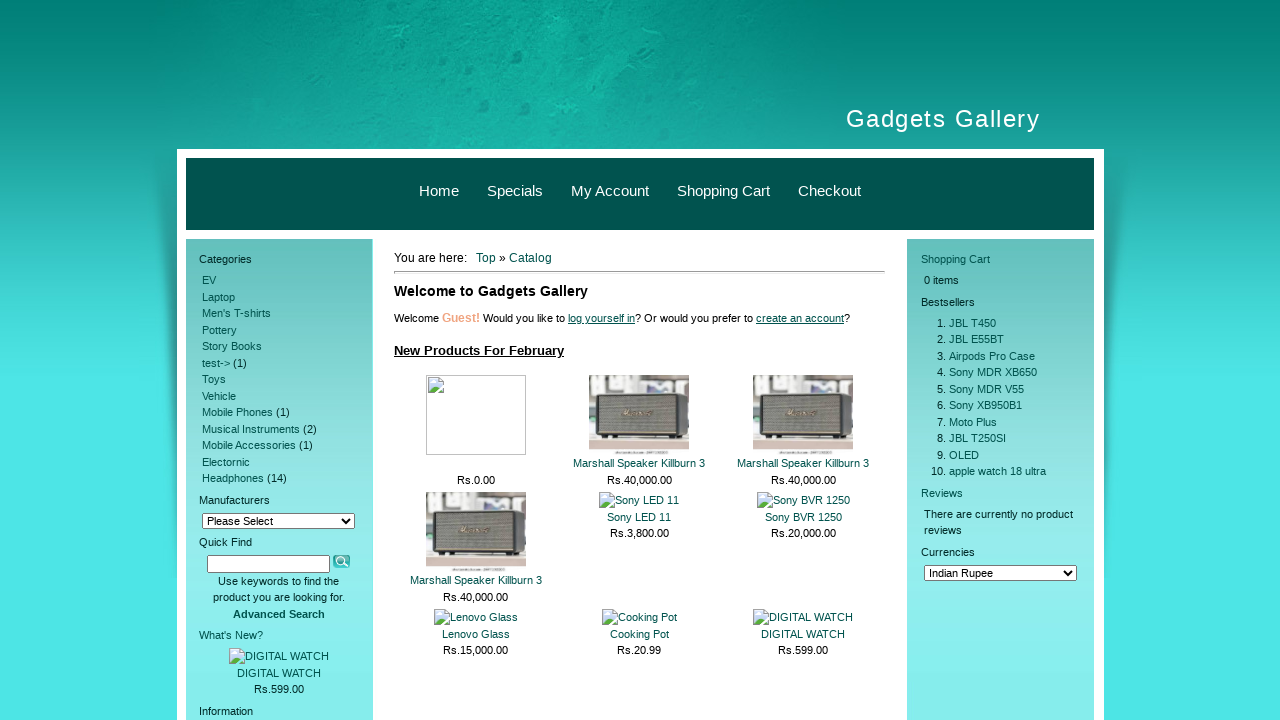

Retrieved all links from top menu
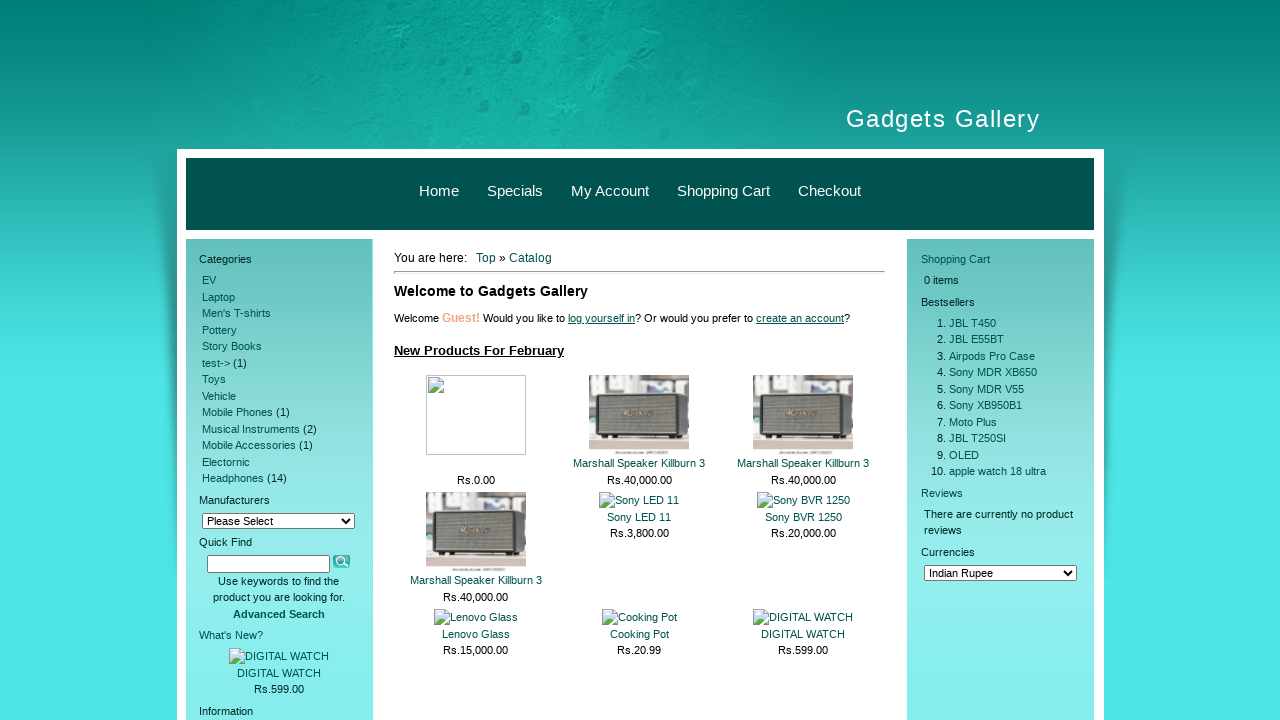

Found 5 menu links in top menu
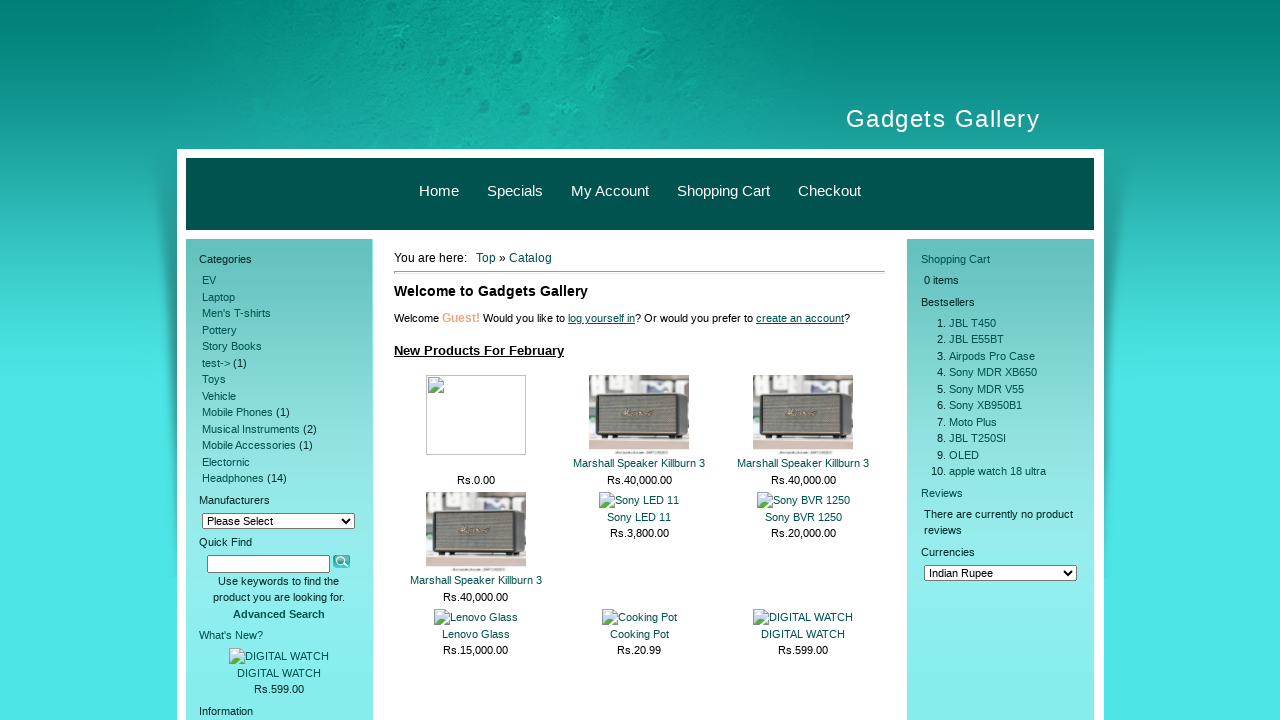

Re-located top menu element (iteration 1/5)
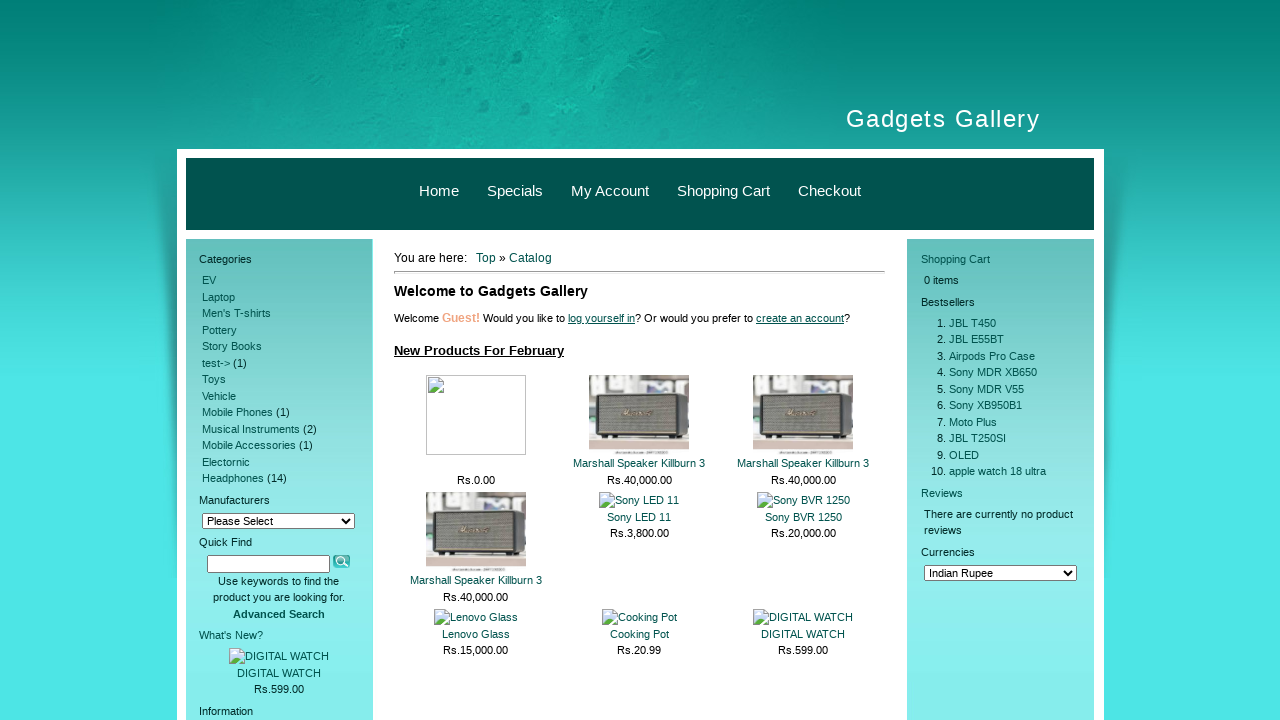

Re-retrieved menu links (iteration 1/5)
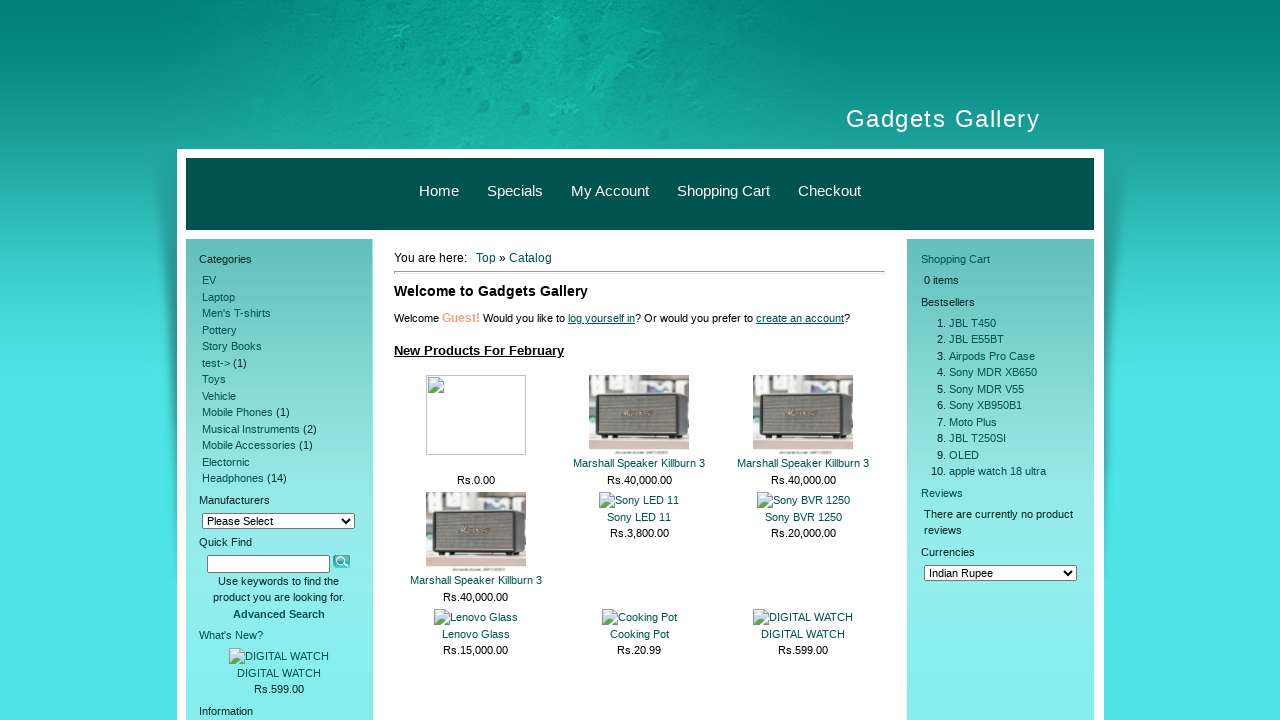

Clicked menu link 1 of 5 at (439, 190) on #top_menu >> a >> nth=0
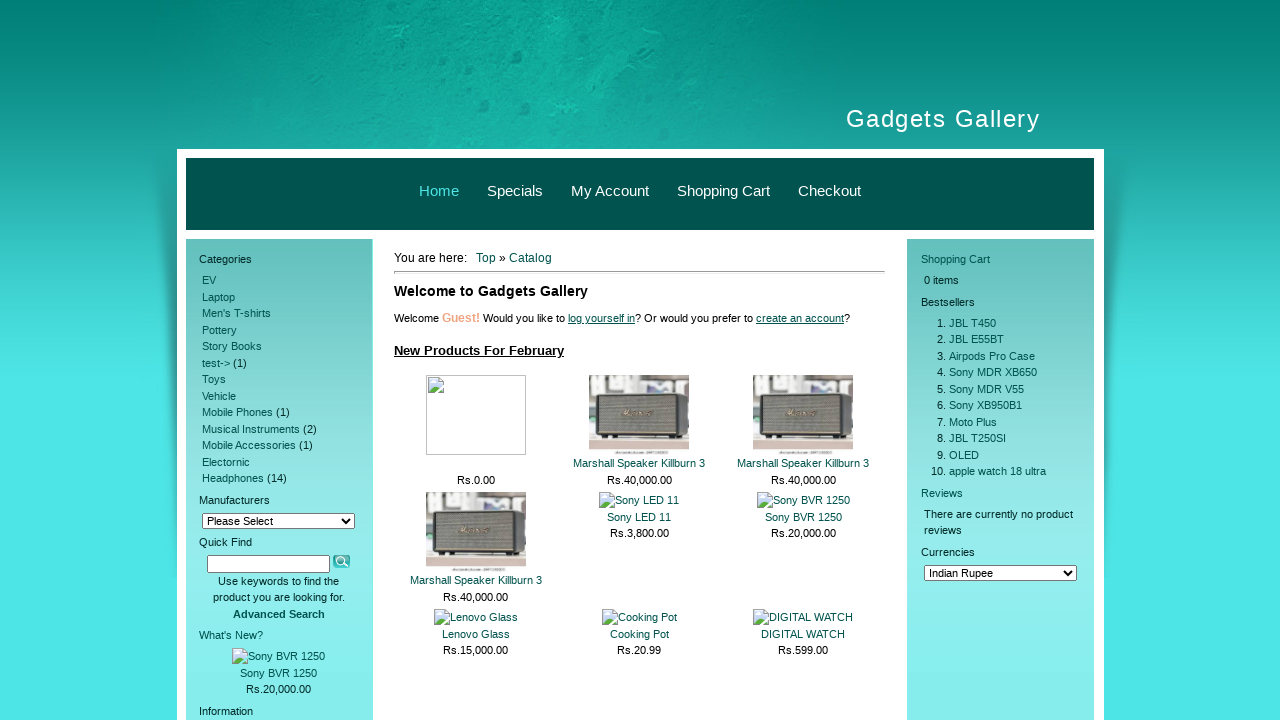

Waited for page to load after clicking menu link 1
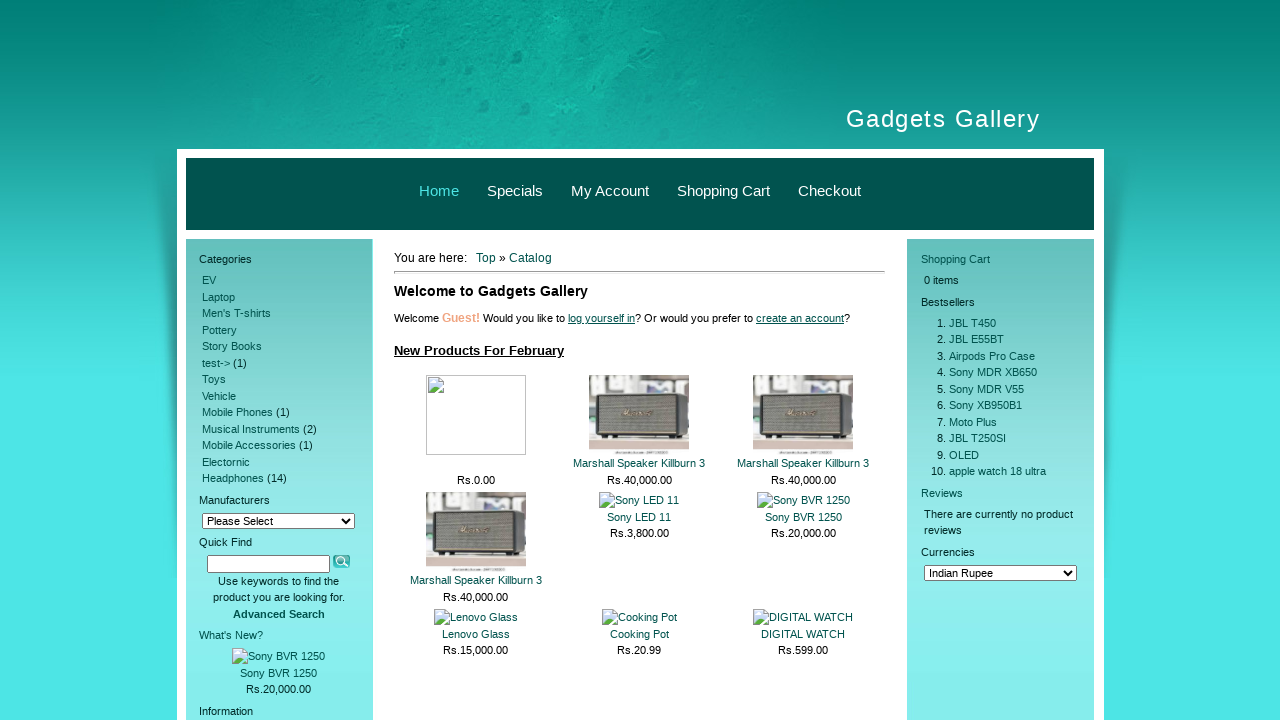

Navigated back to main page from menu link 1
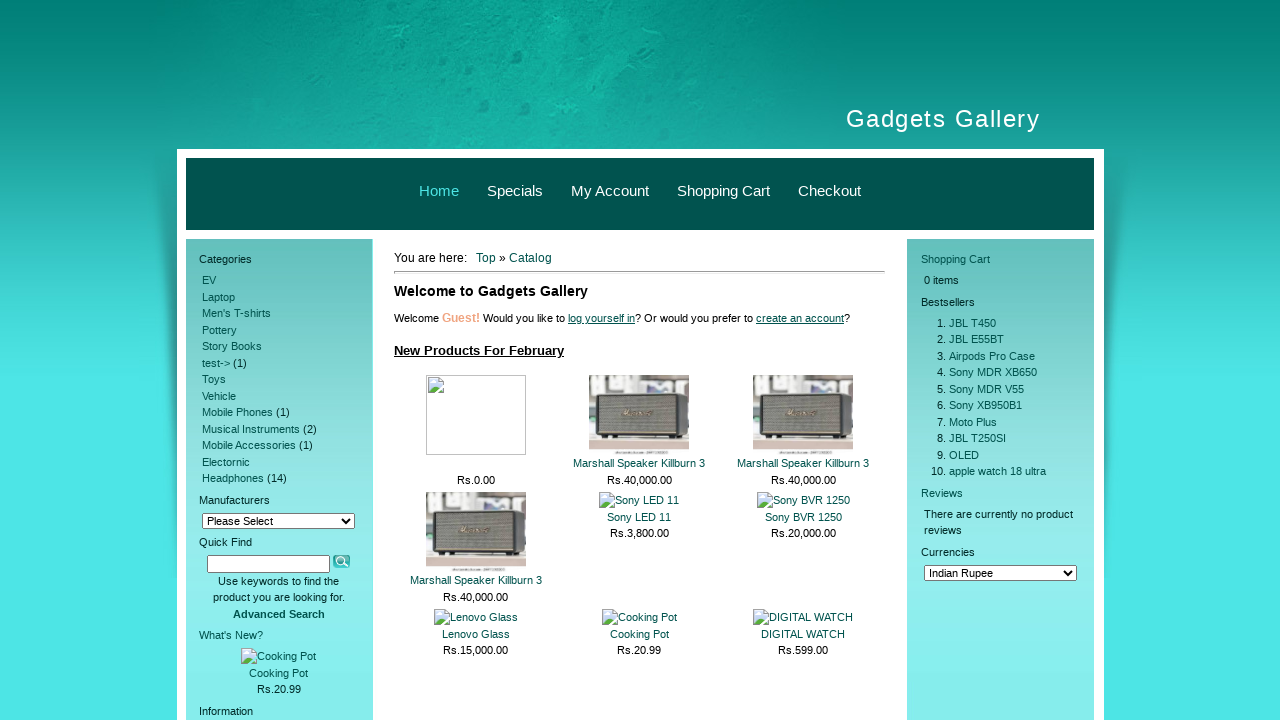

Waited for main page to load after navigation back (iteration 1/5)
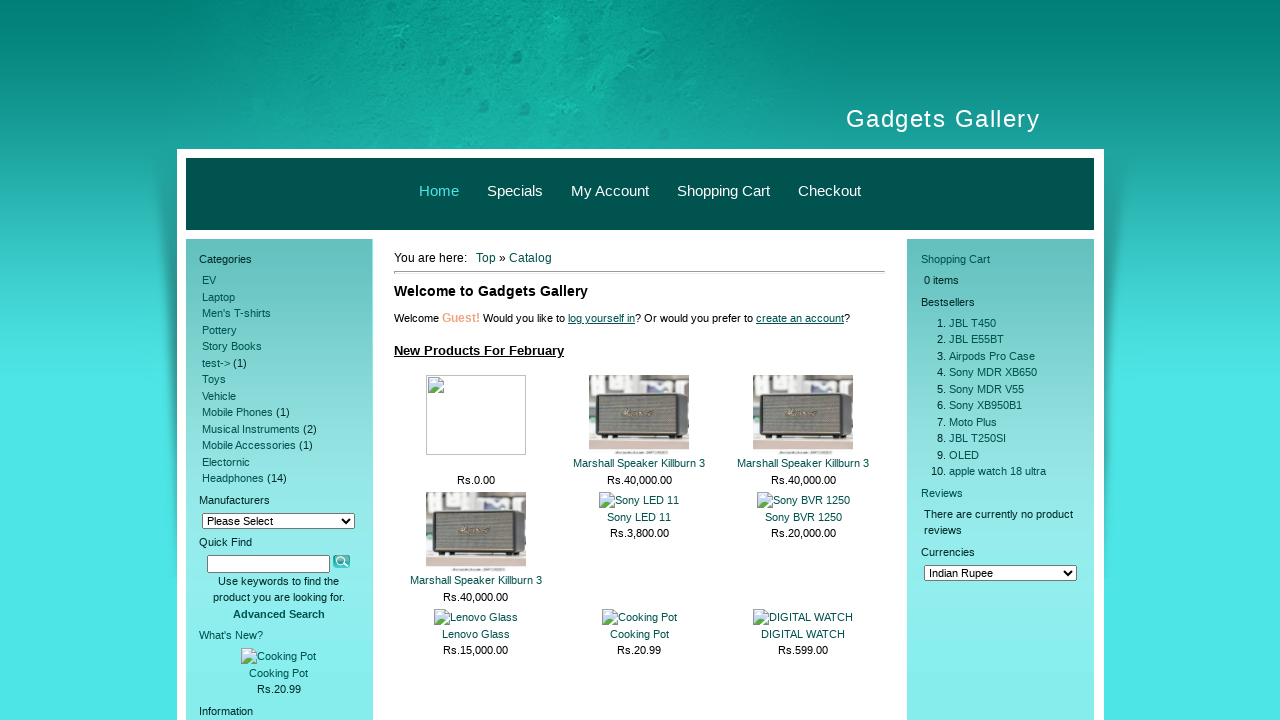

Re-located top menu element (iteration 2/5)
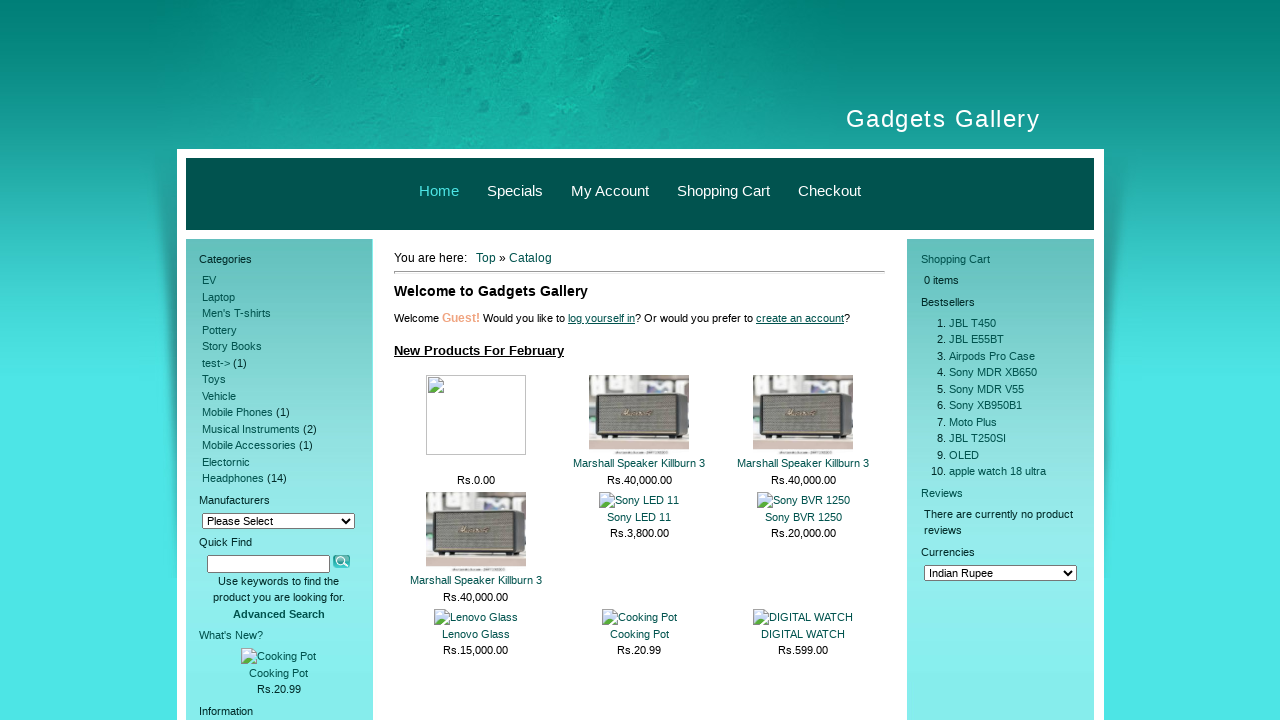

Re-retrieved menu links (iteration 2/5)
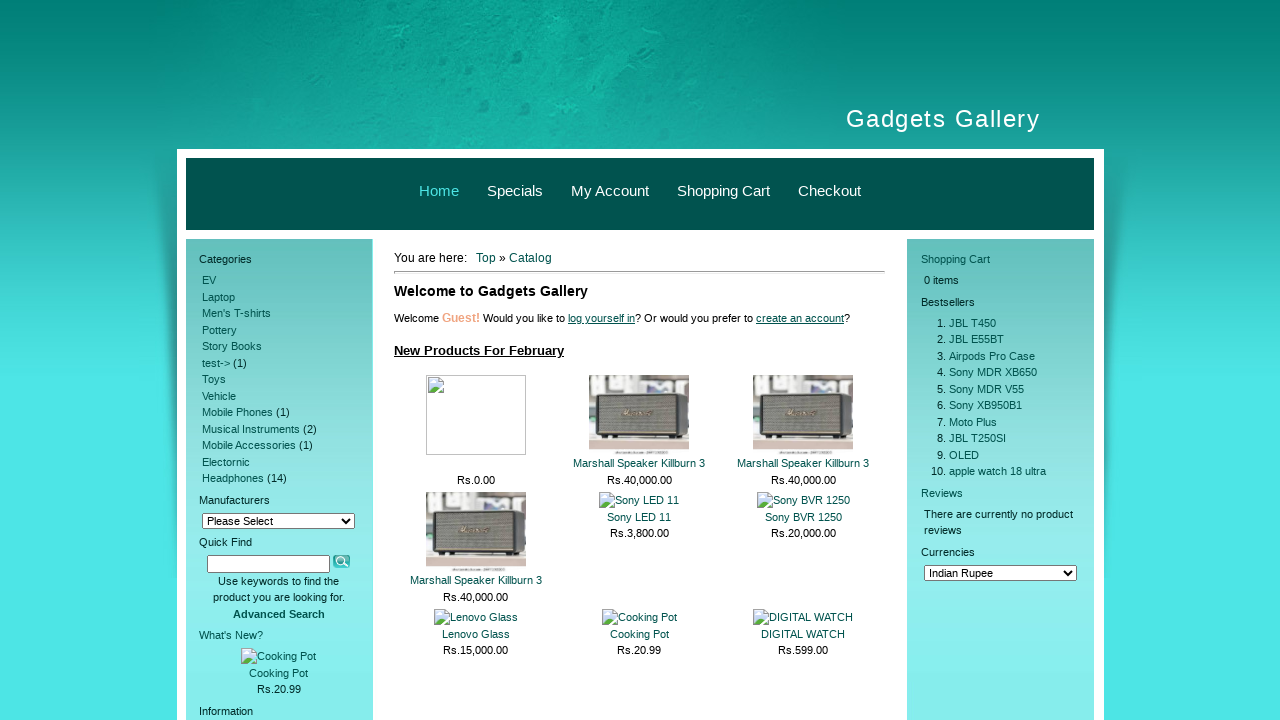

Clicked menu link 2 of 5 at (515, 190) on #top_menu >> a >> nth=1
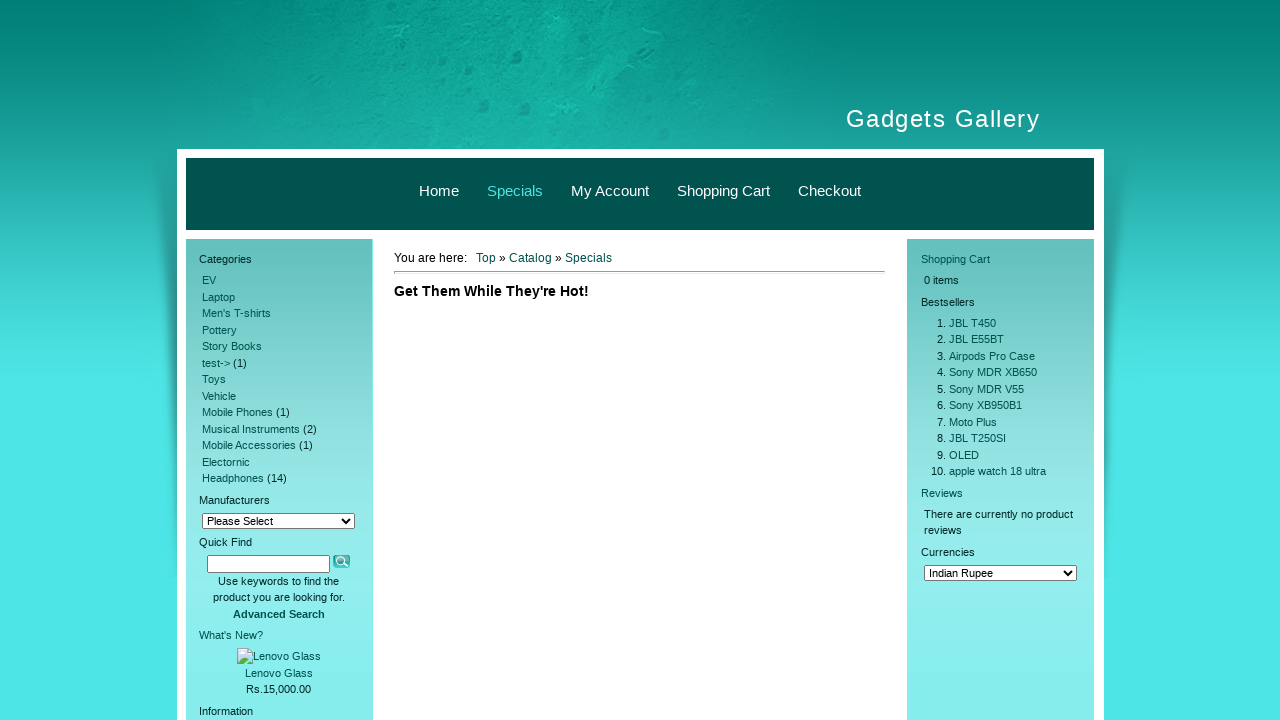

Waited for page to load after clicking menu link 2
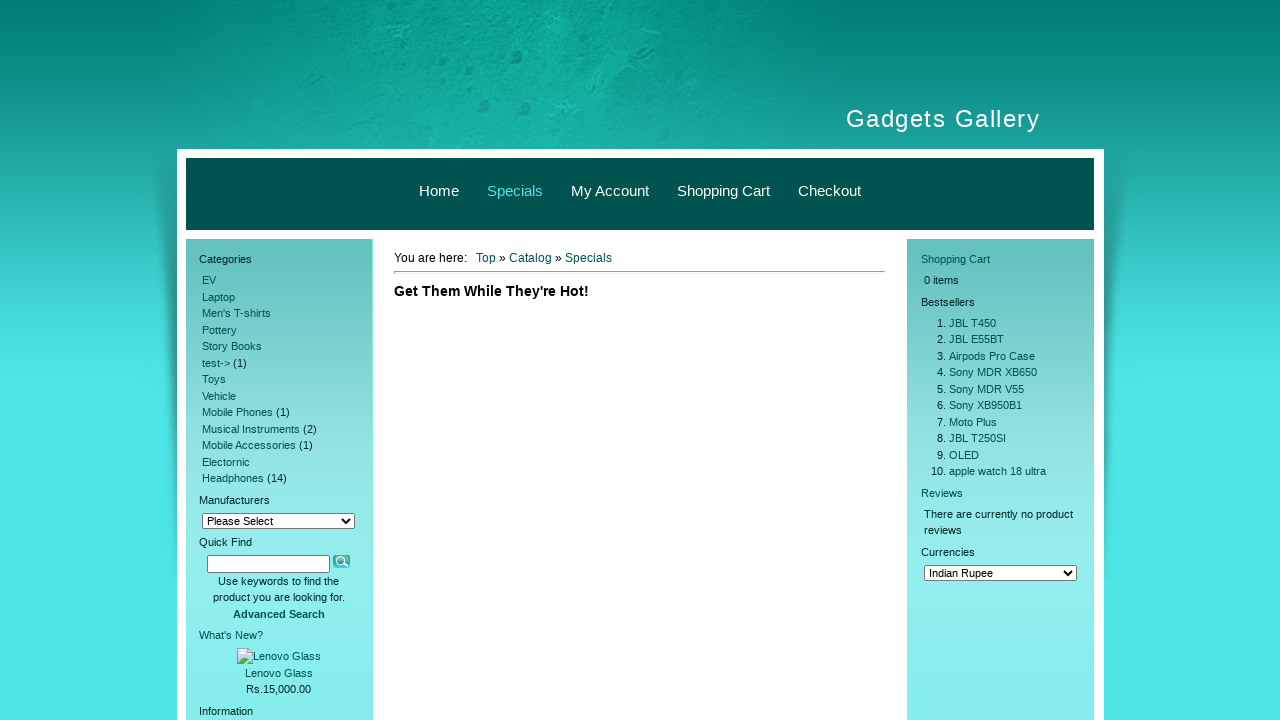

Navigated back to main page from menu link 2
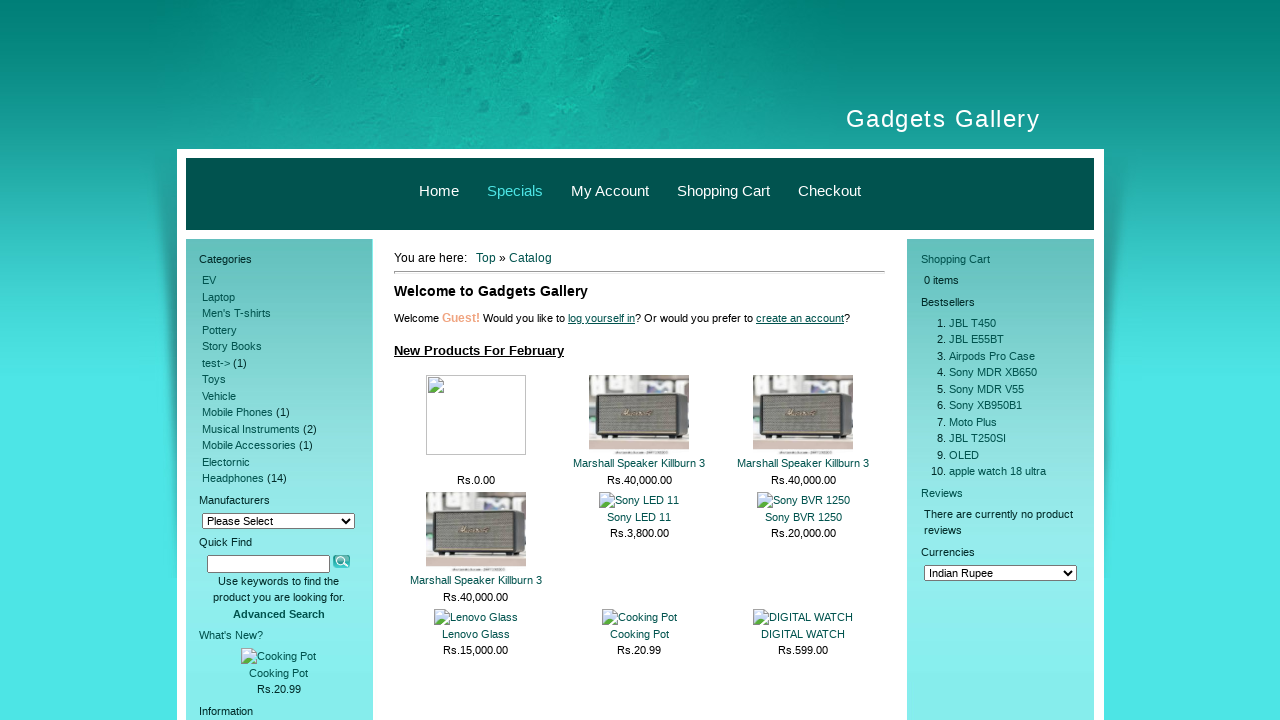

Waited for main page to load after navigation back (iteration 2/5)
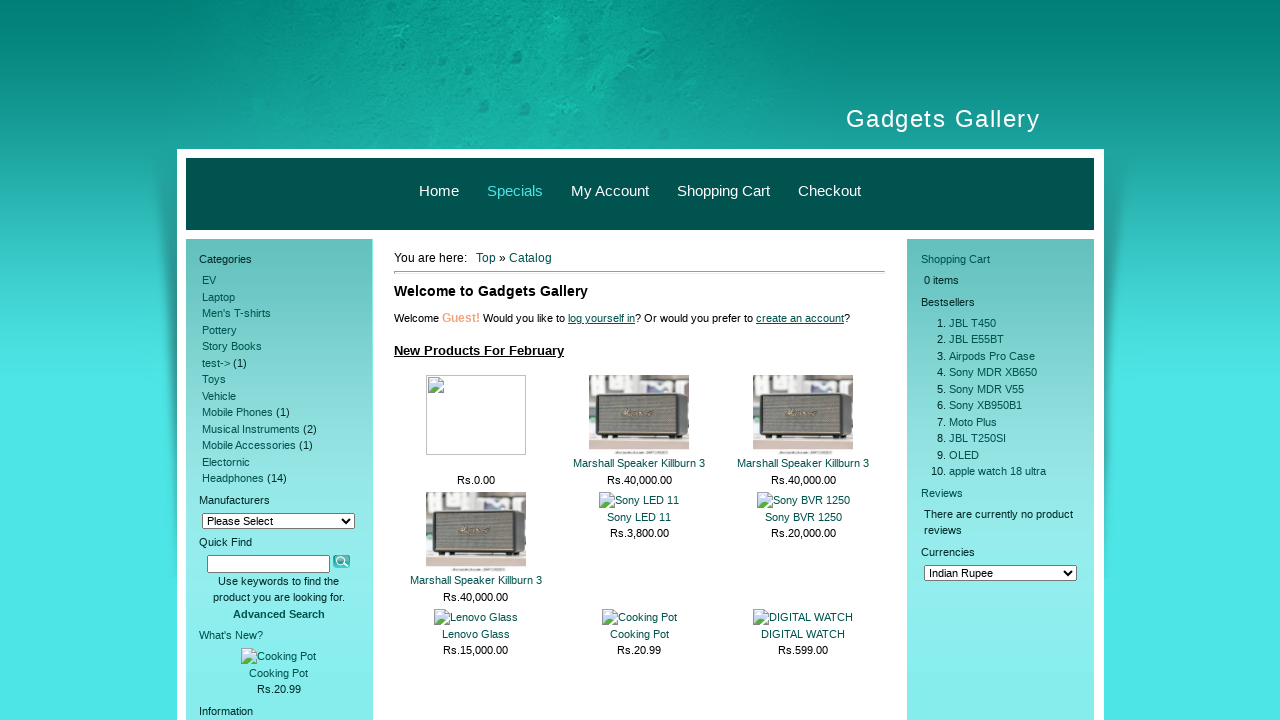

Re-located top menu element (iteration 3/5)
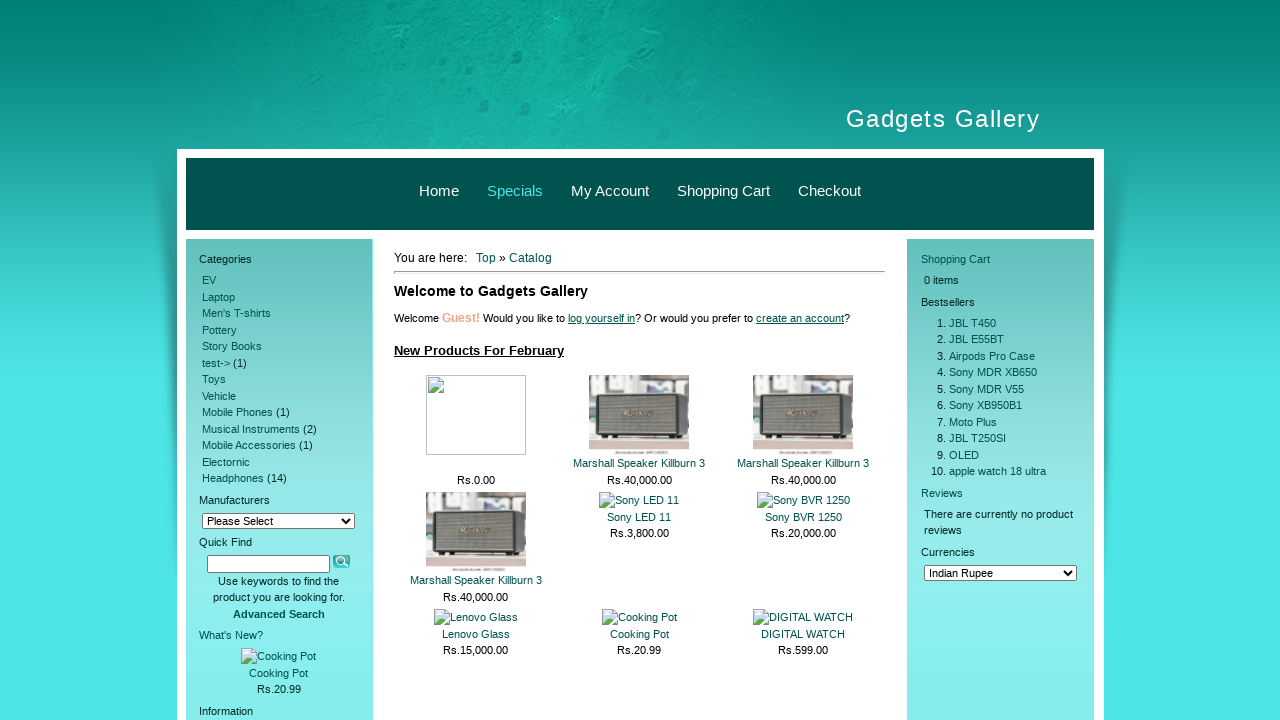

Re-retrieved menu links (iteration 3/5)
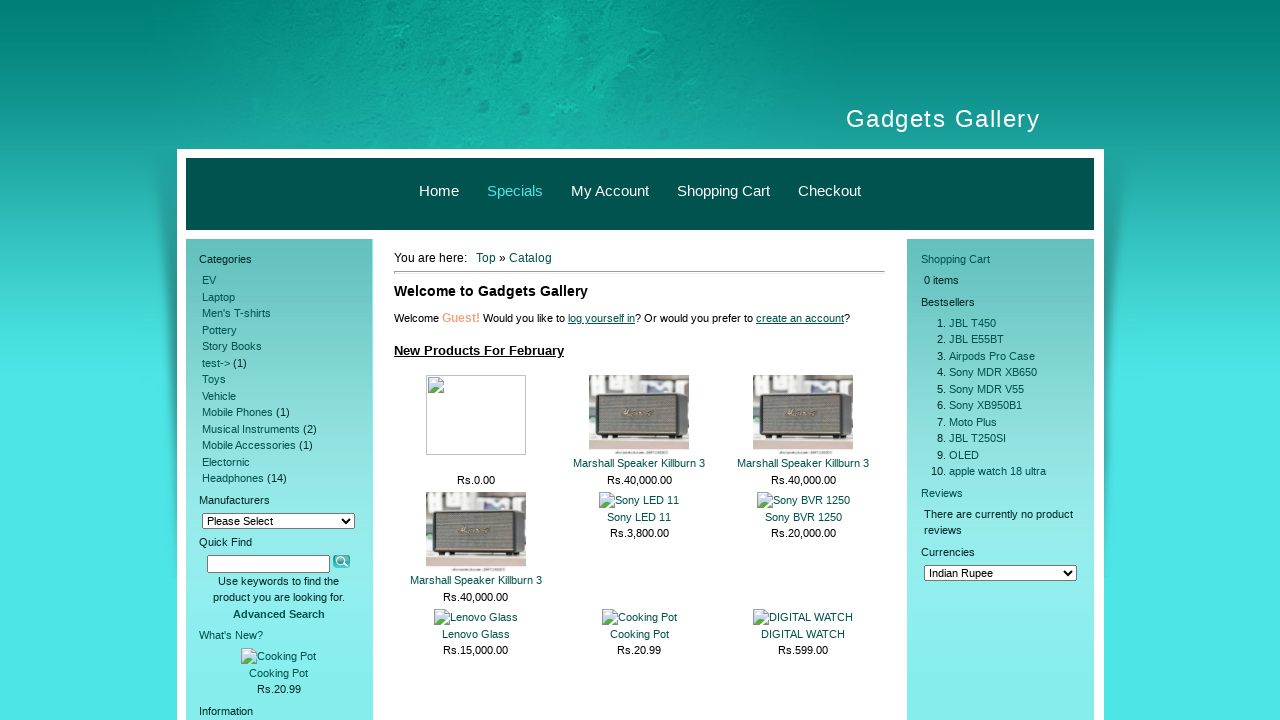

Clicked menu link 3 of 5 at (610, 190) on #top_menu >> a >> nth=2
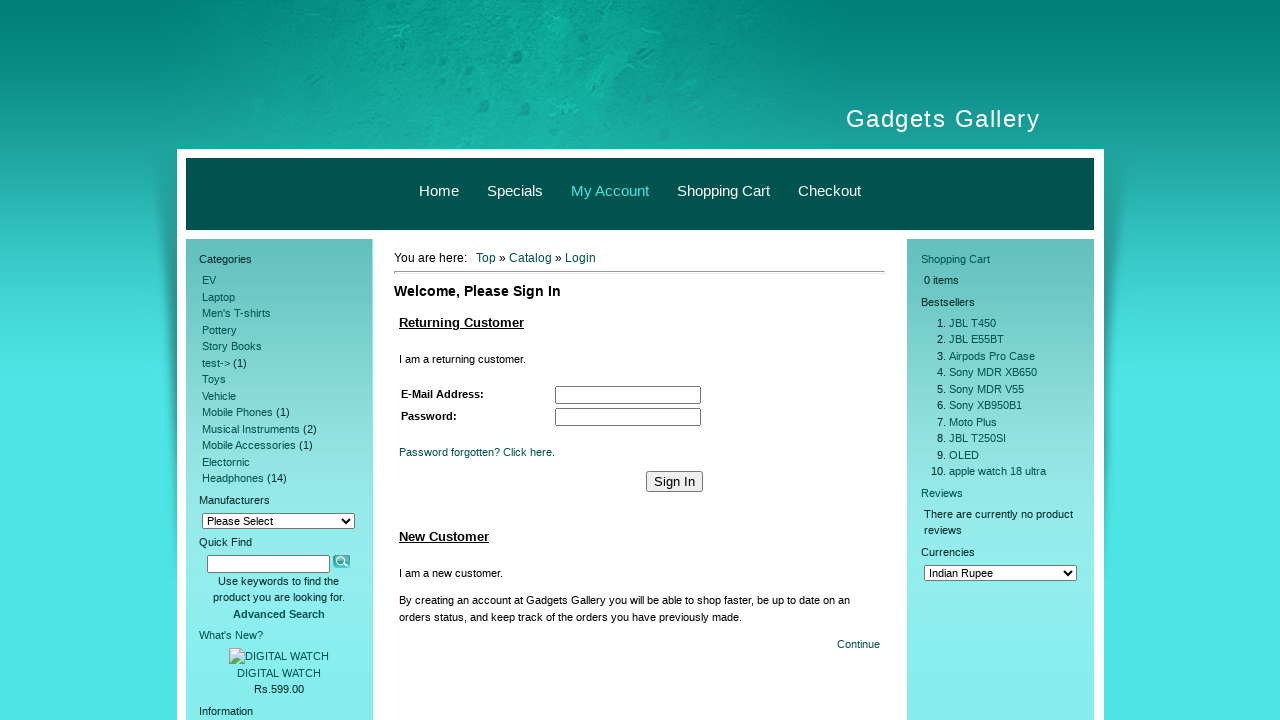

Waited for page to load after clicking menu link 3
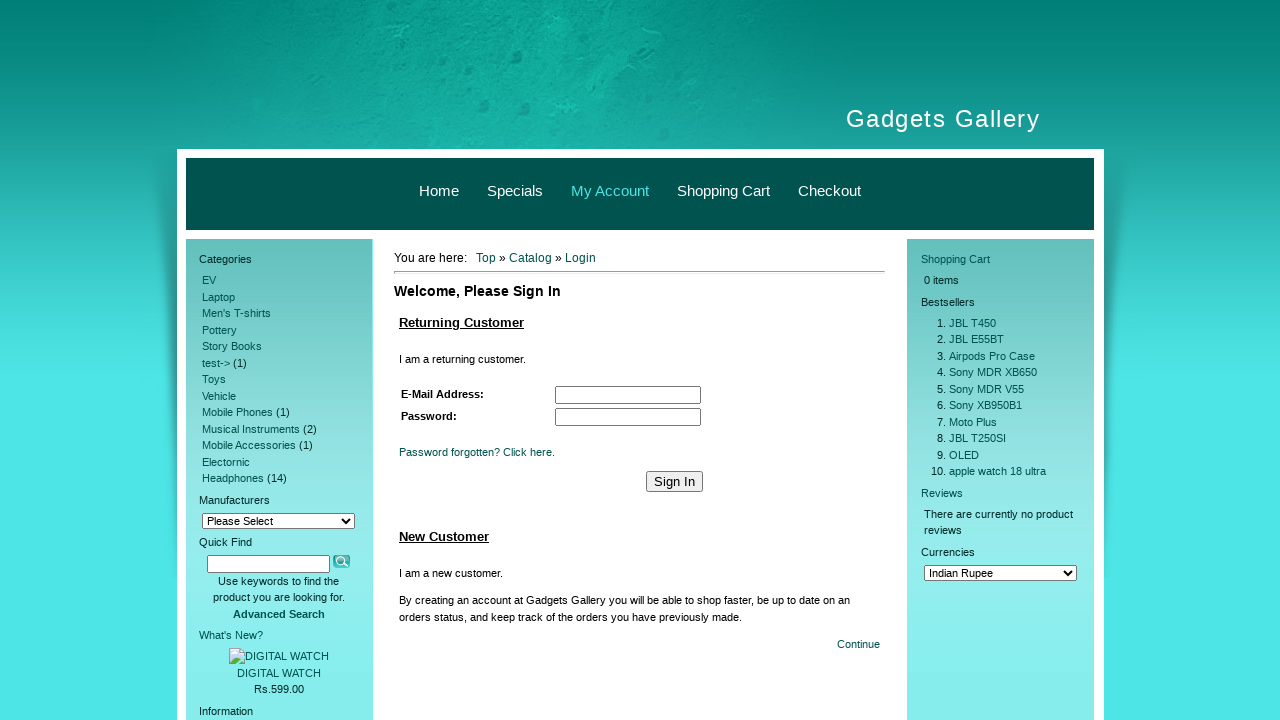

Navigated back to main page from menu link 3
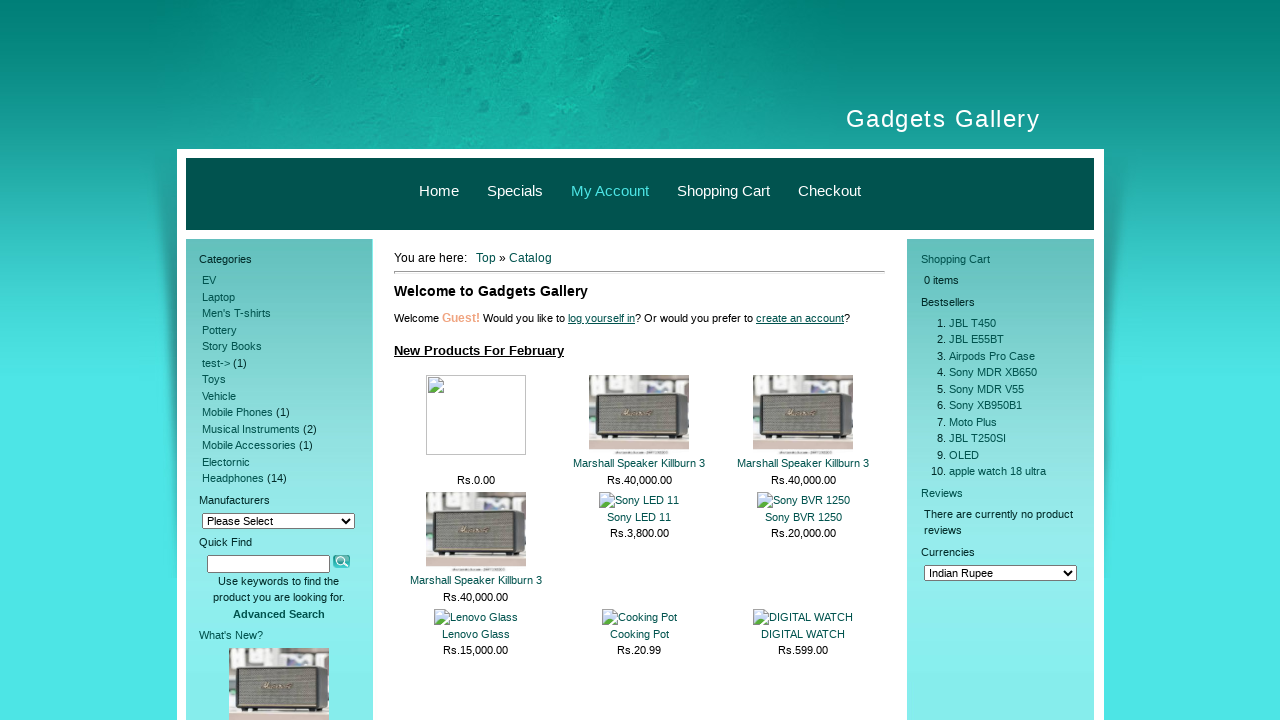

Waited for main page to load after navigation back (iteration 3/5)
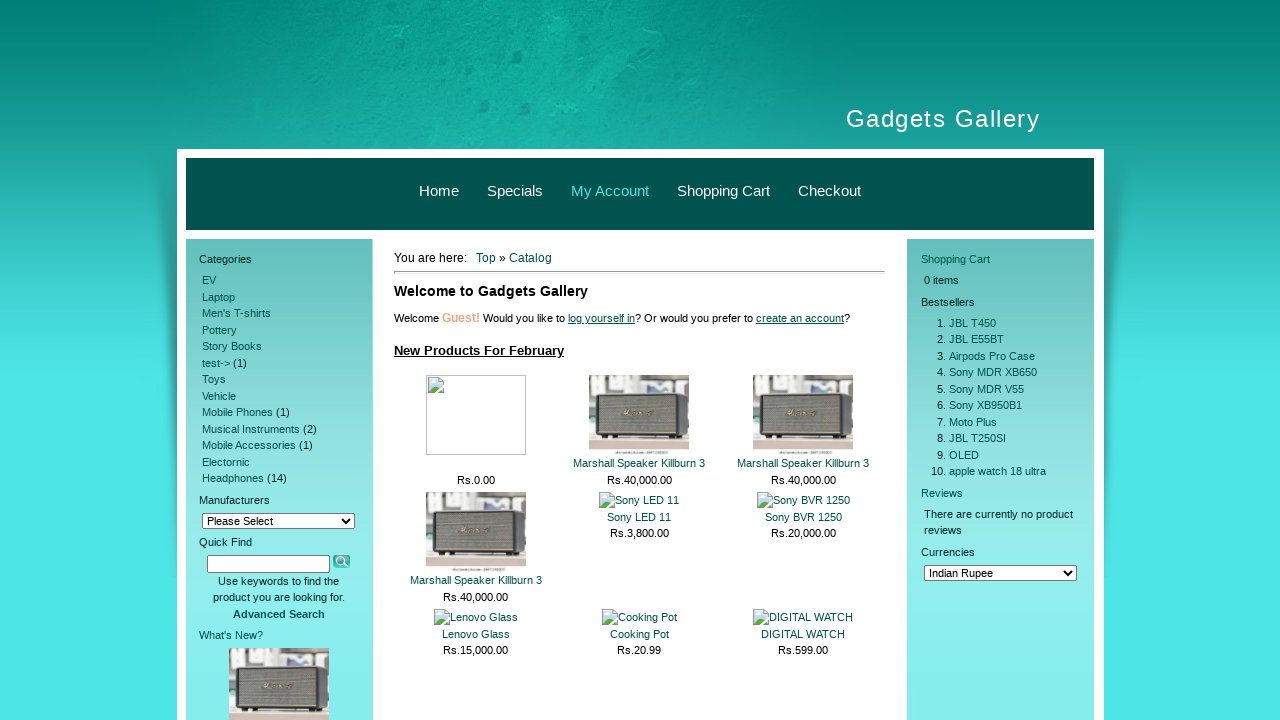

Re-located top menu element (iteration 4/5)
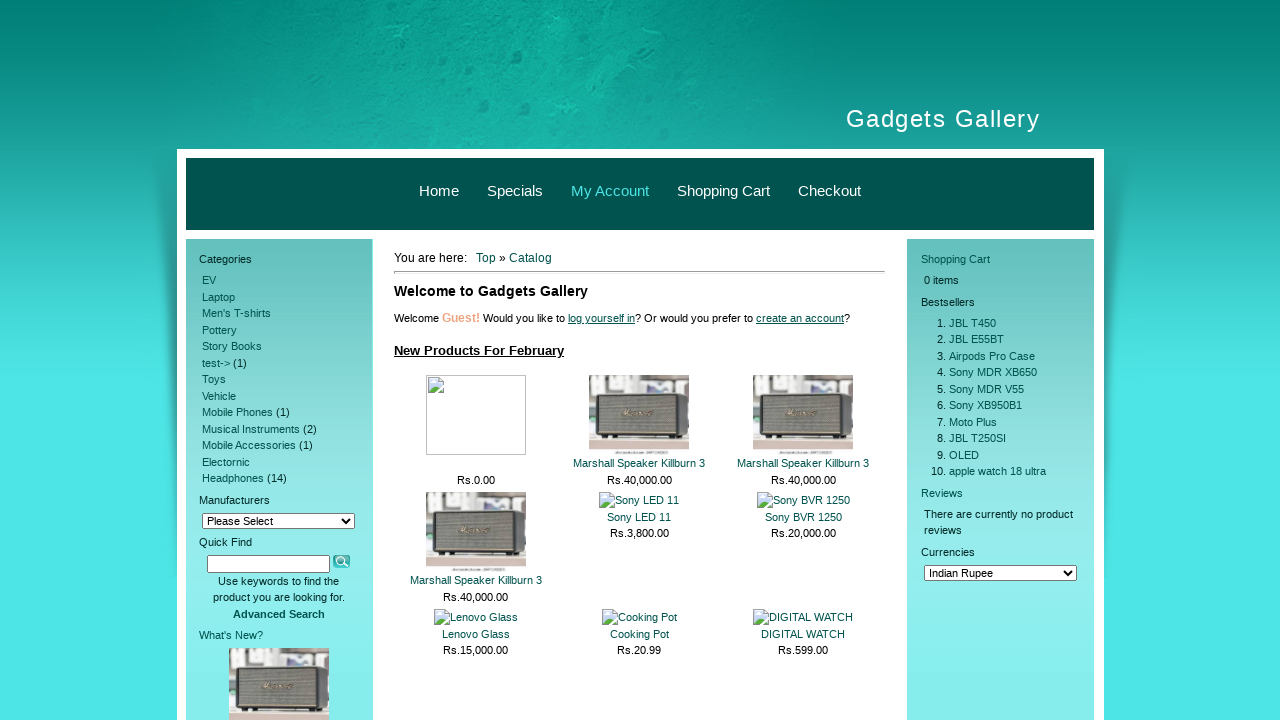

Re-retrieved menu links (iteration 4/5)
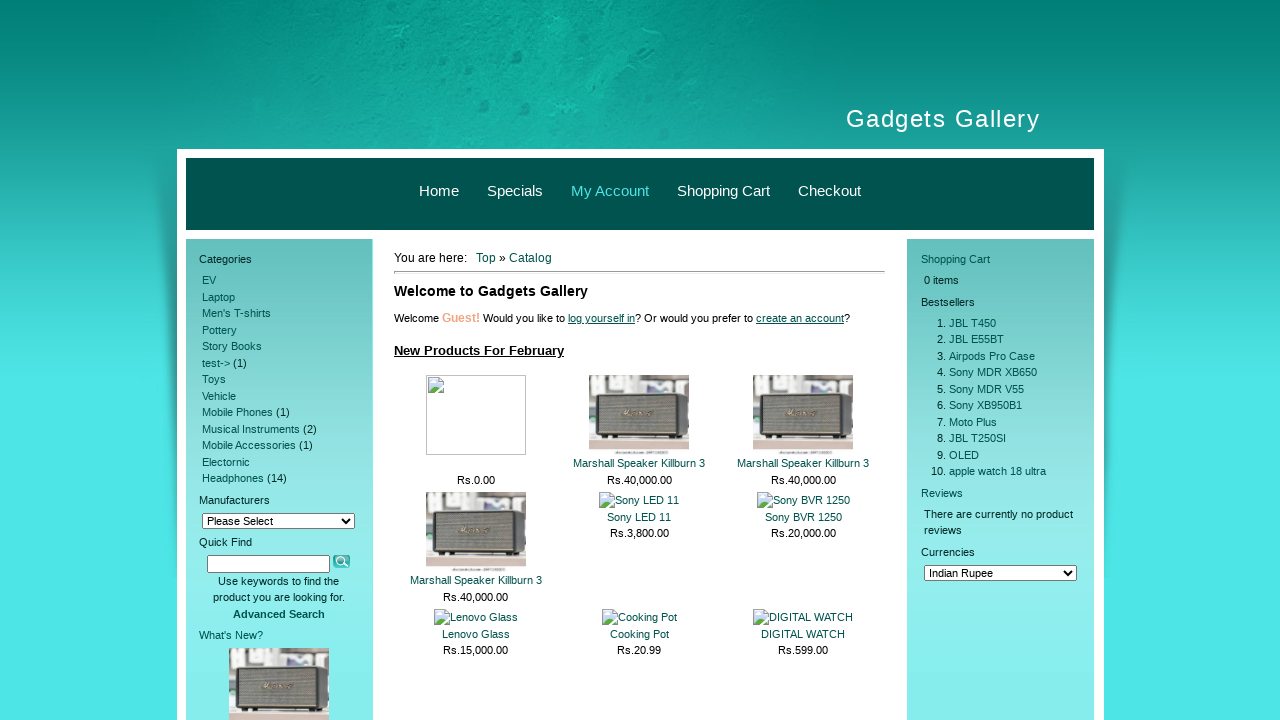

Clicked menu link 4 of 5 at (724, 190) on #top_menu >> a >> nth=3
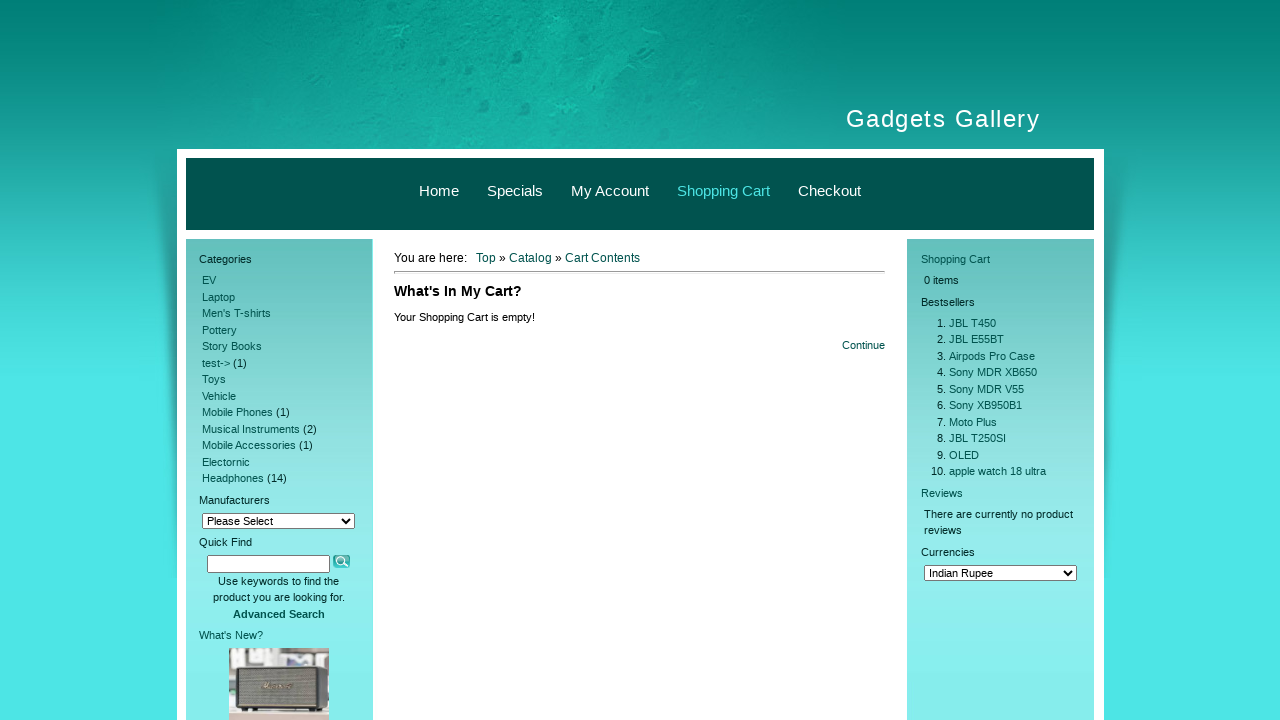

Waited for page to load after clicking menu link 4
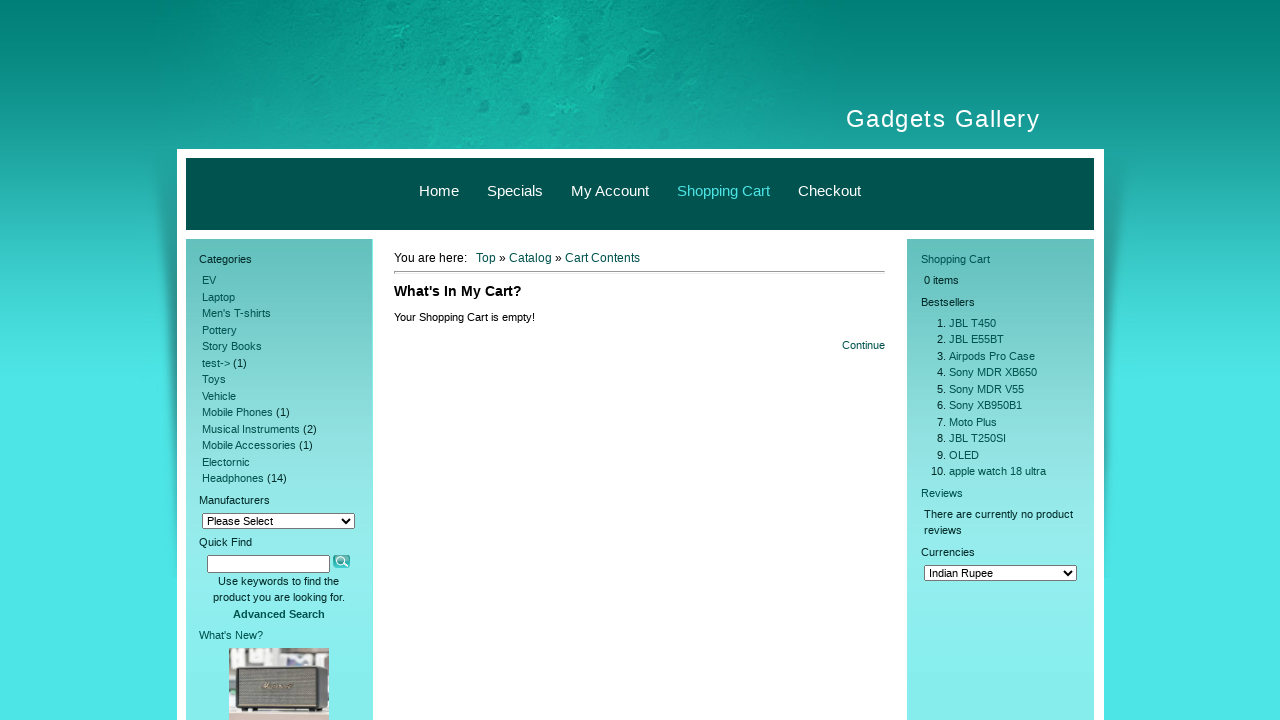

Navigated back to main page from menu link 4
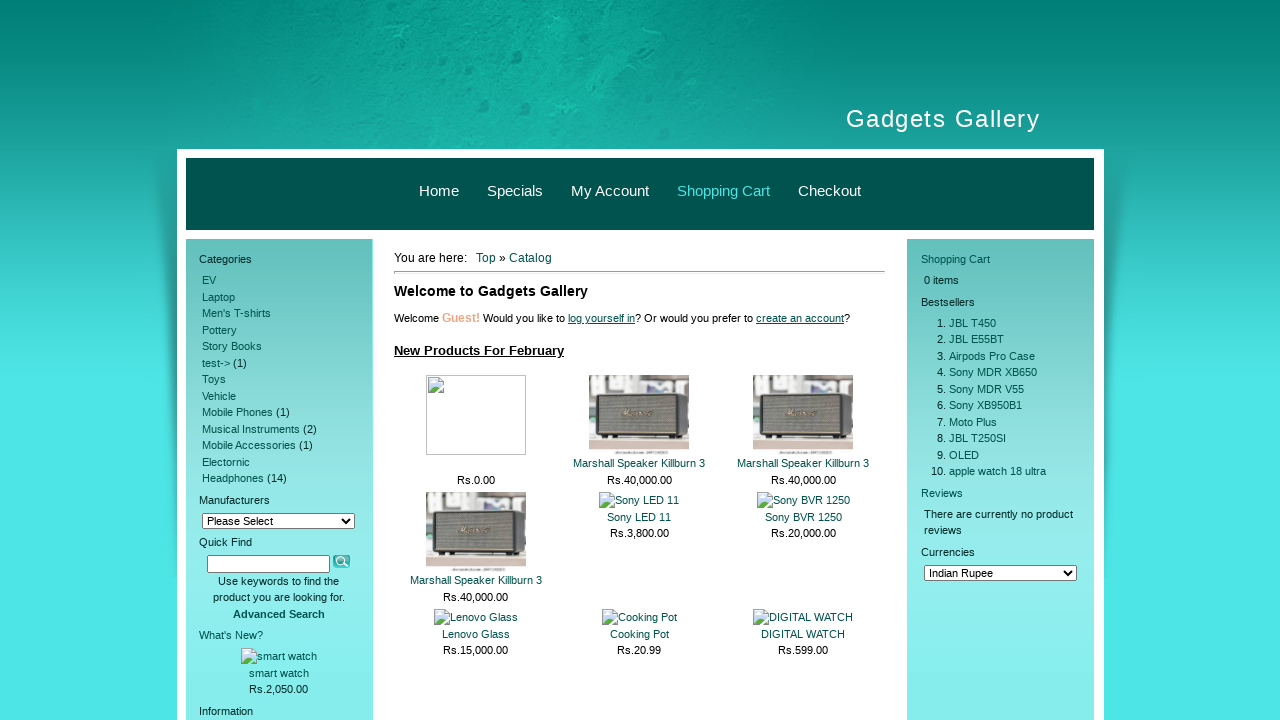

Waited for main page to load after navigation back (iteration 4/5)
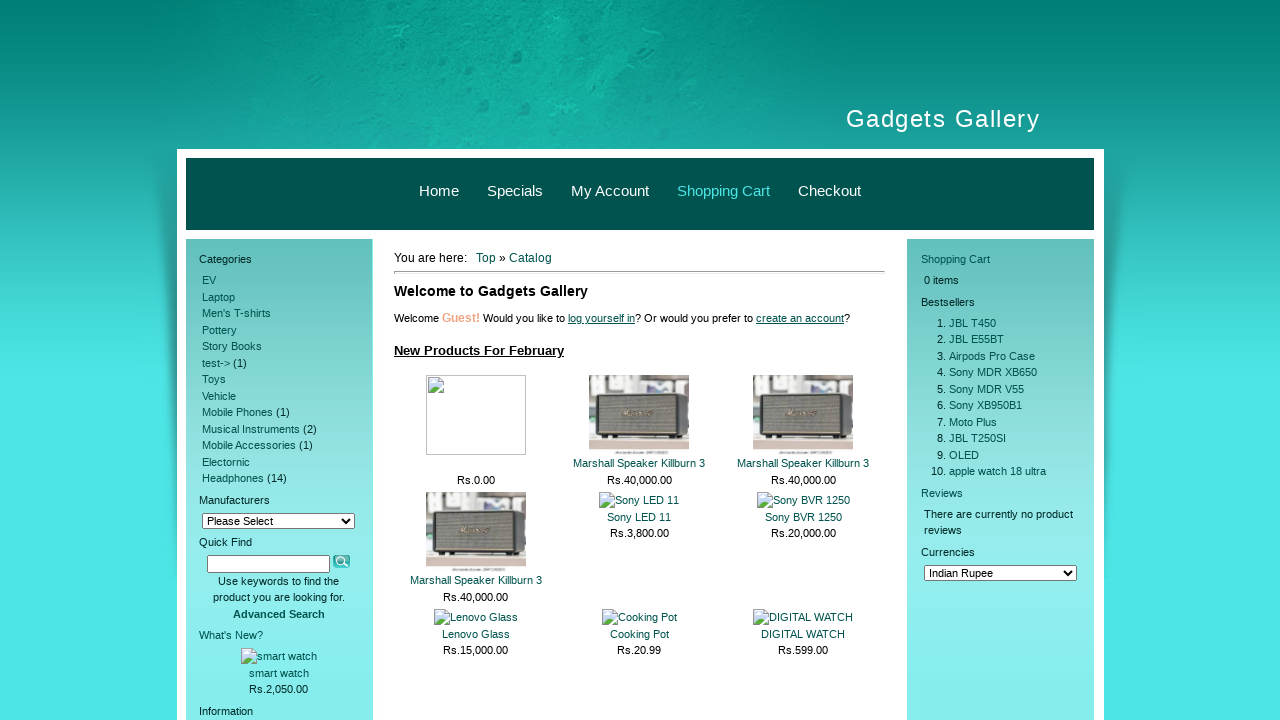

Re-located top menu element (iteration 5/5)
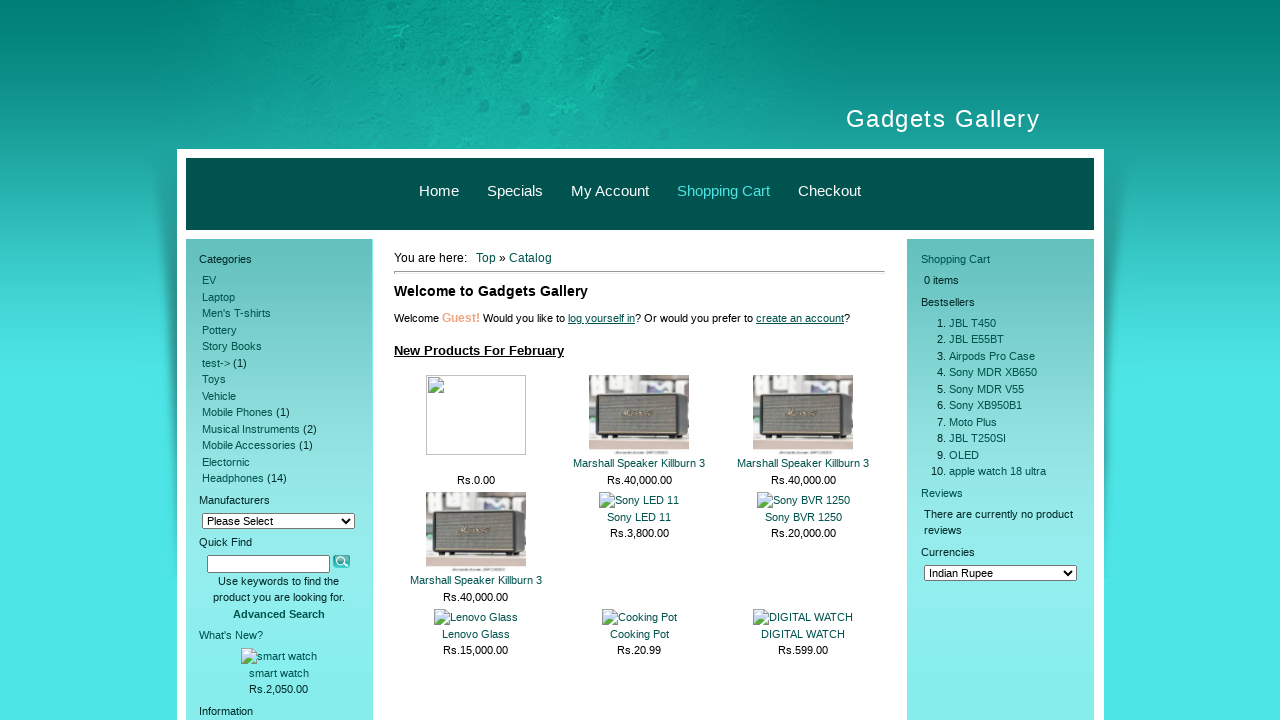

Re-retrieved menu links (iteration 5/5)
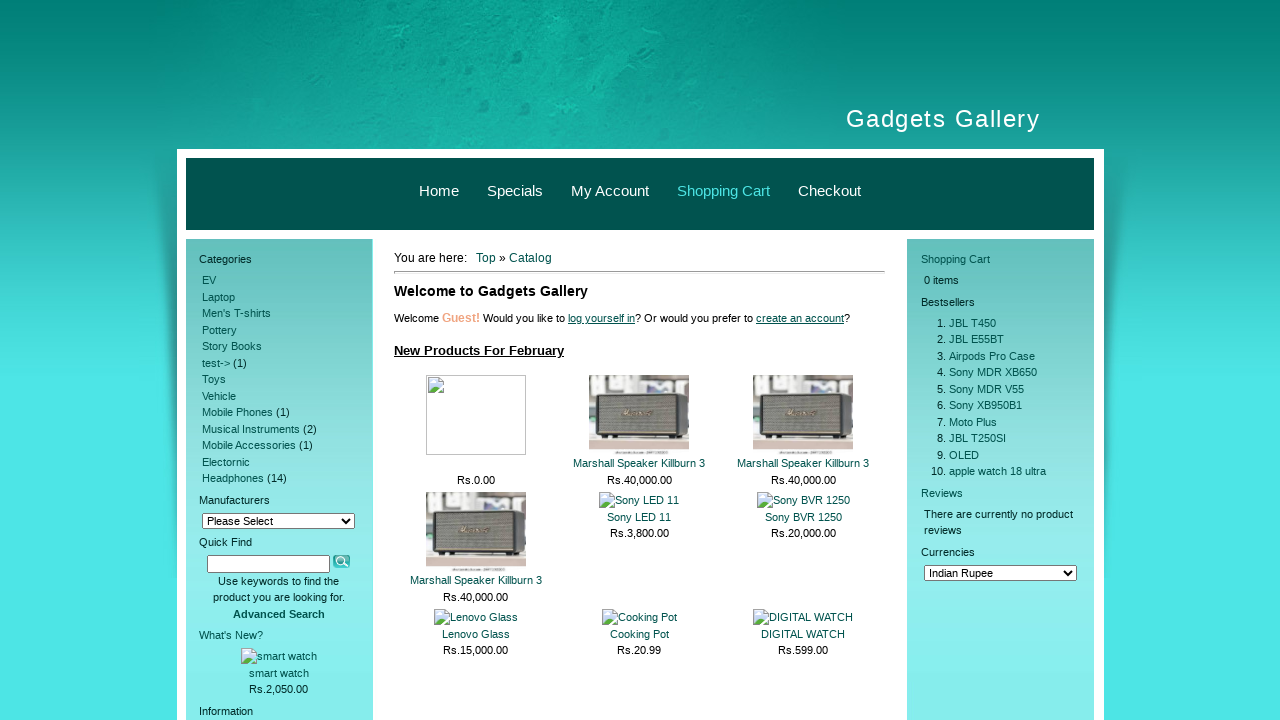

Clicked menu link 5 of 5 at (830, 190) on #top_menu >> a >> nth=4
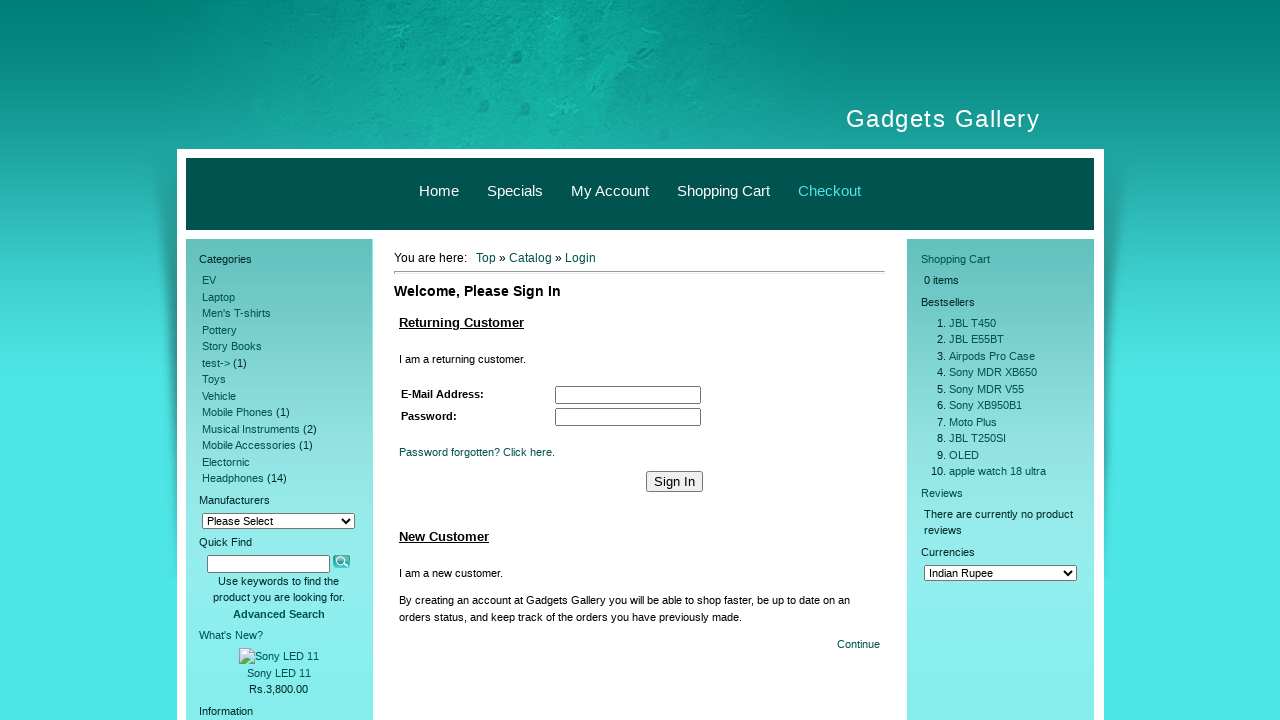

Waited for page to load after clicking menu link 5
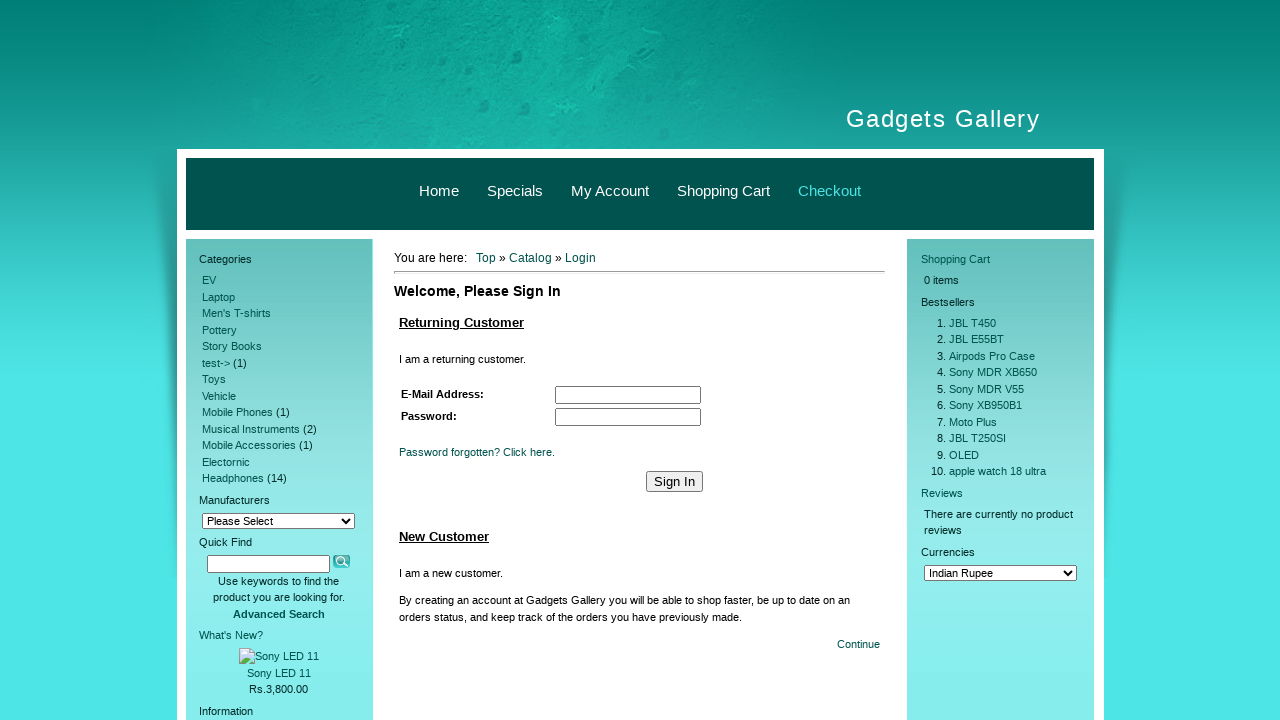

Navigated back to main page from menu link 5
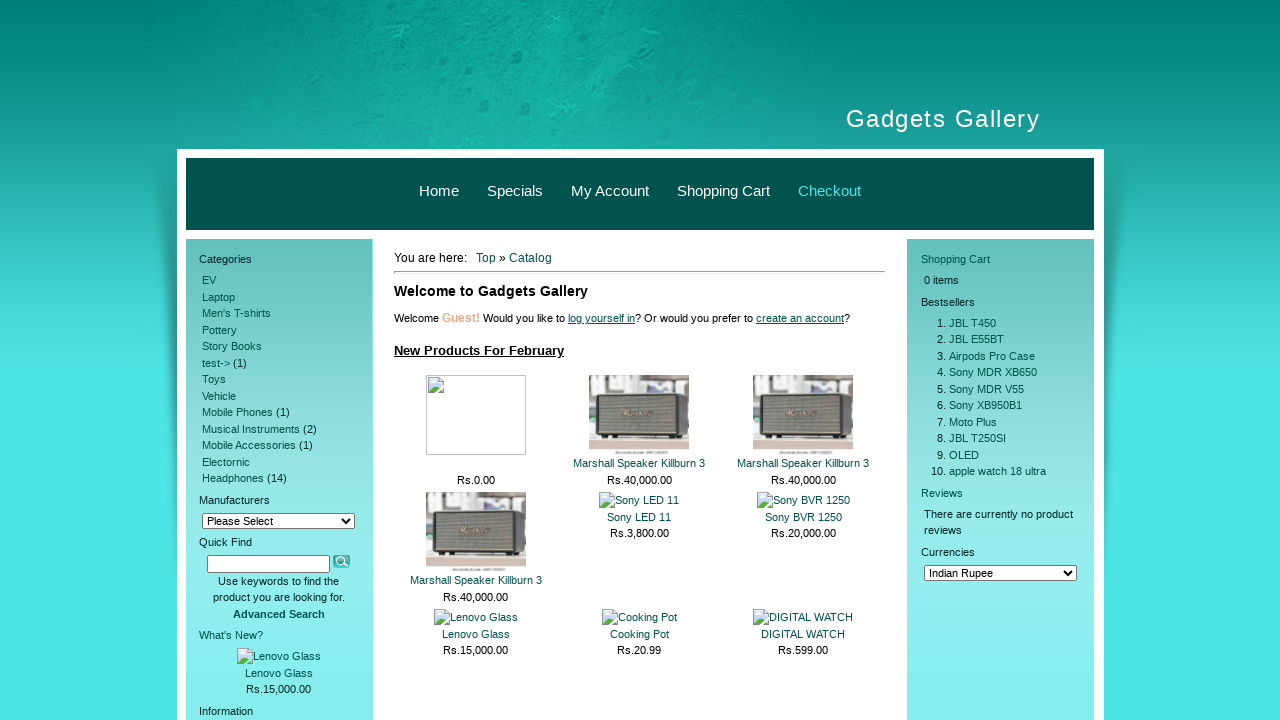

Waited for main page to load after navigation back (iteration 5/5)
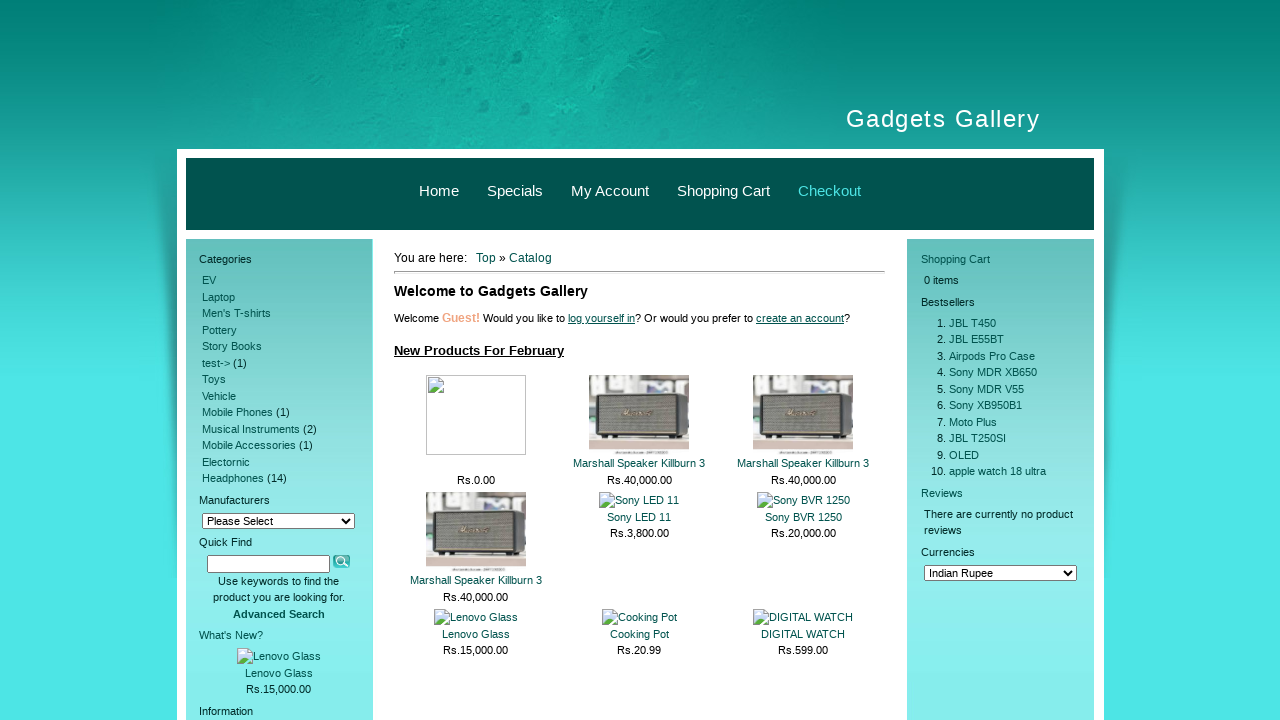

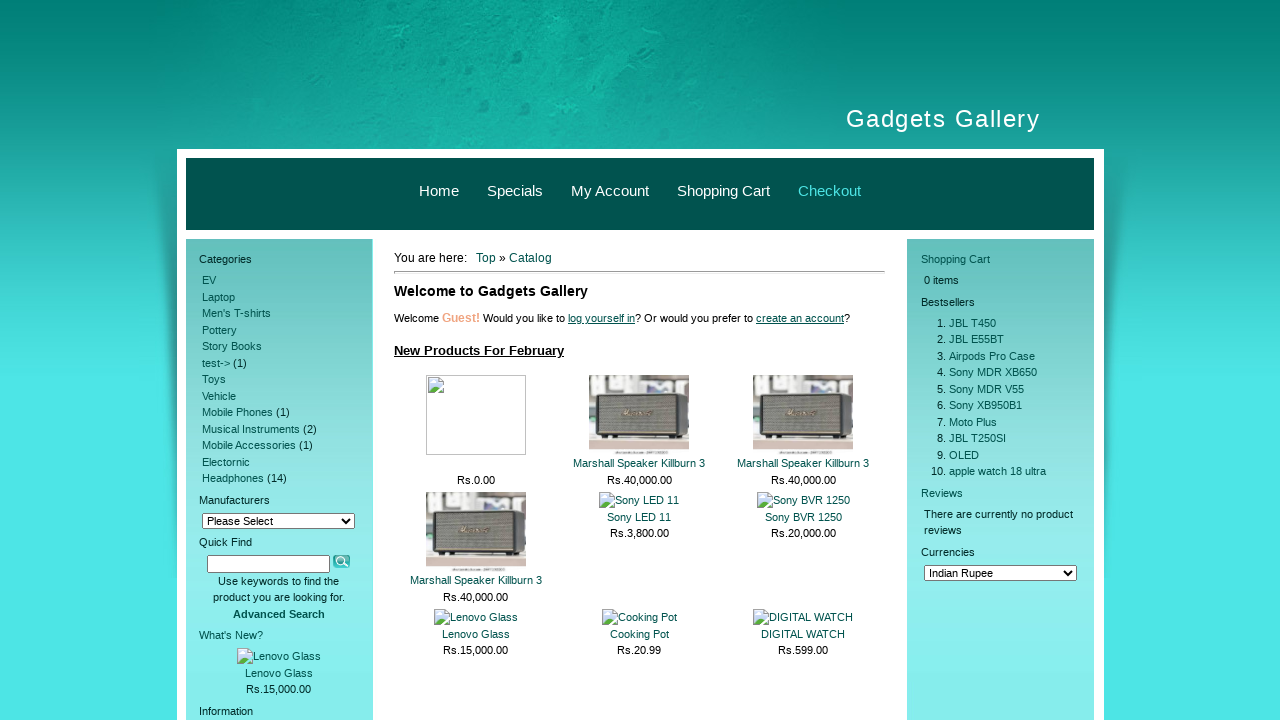